Tests right-click (context click) functionality on a button element on the DemoQA buttons page

Starting URL: https://demoqa.com/buttons

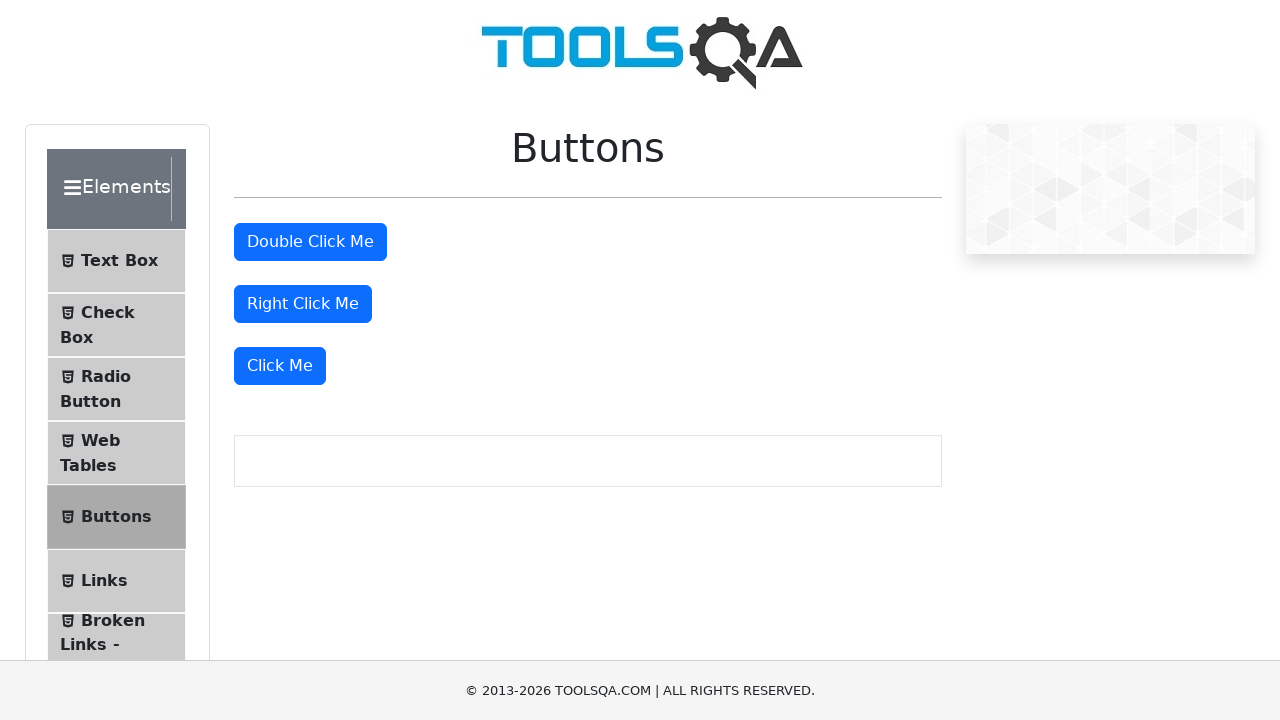

Right-clicked on the button element at (303, 304) on #rightClickBtn
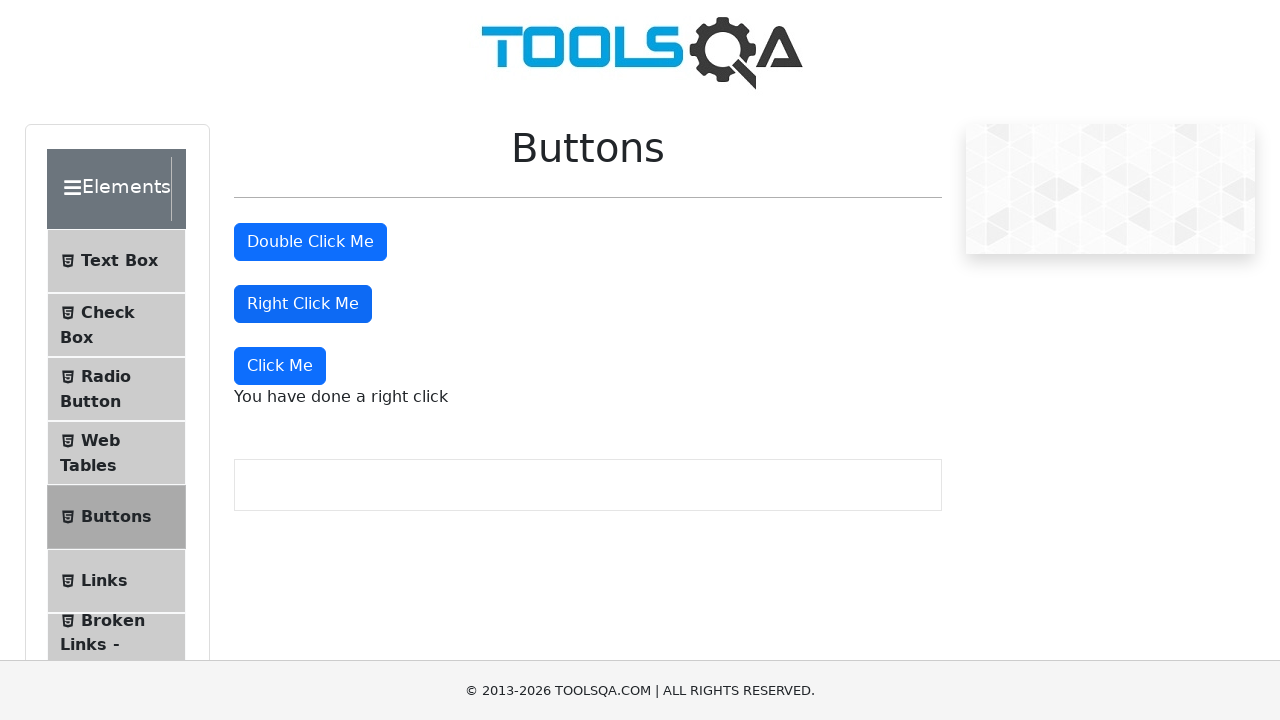

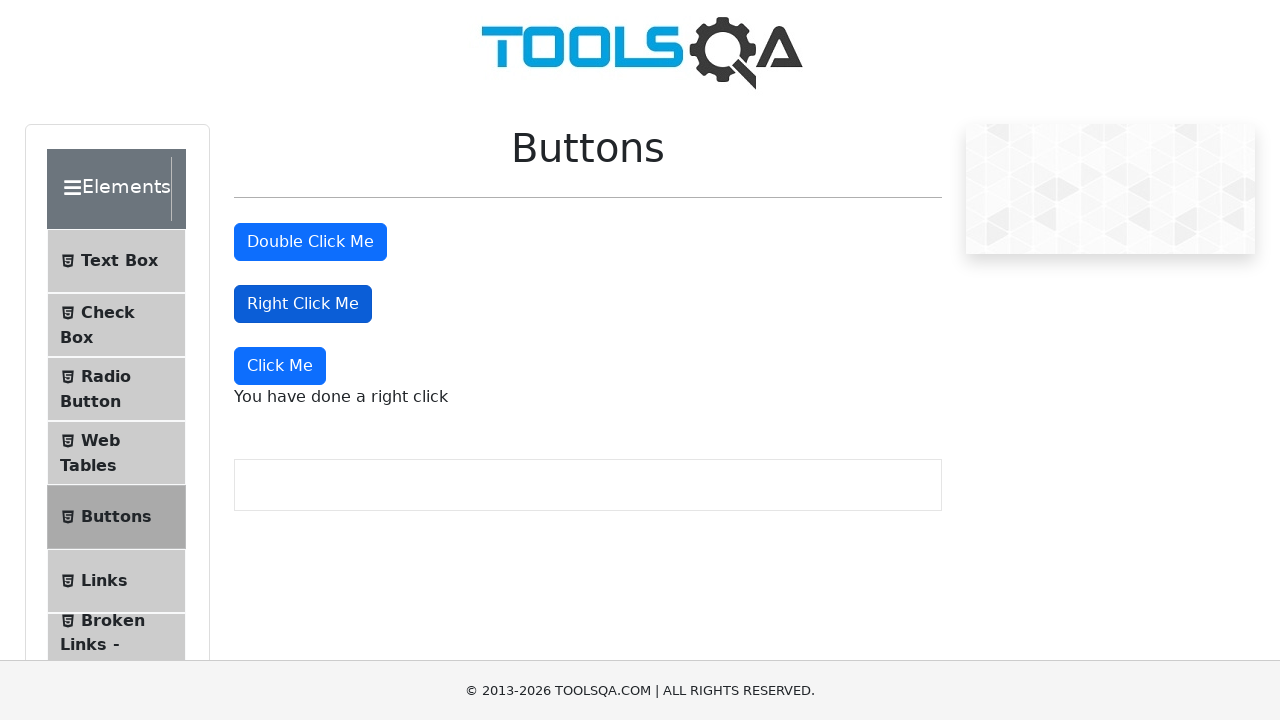